Navigates to the VCTC Pune website and retrieves the page title to verify the page loaded correctly

Starting URL: https://vctcpune.com/

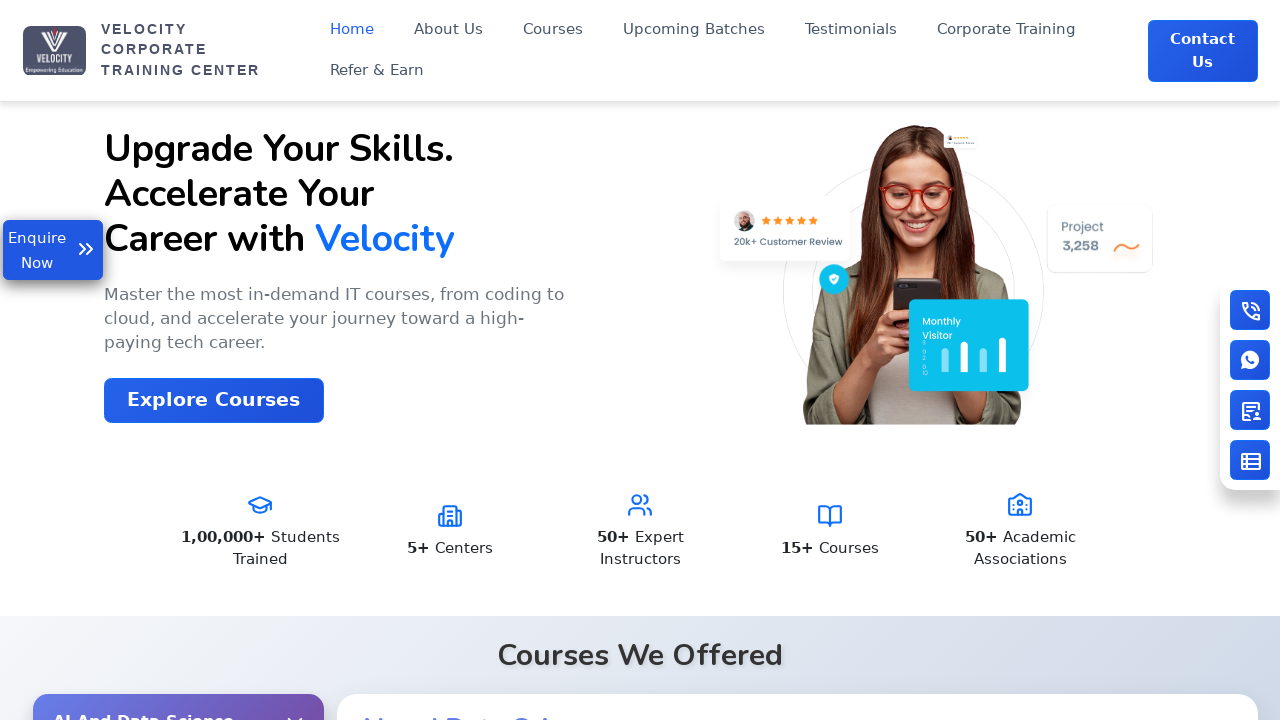

Waited for page to reach domcontentloaded state
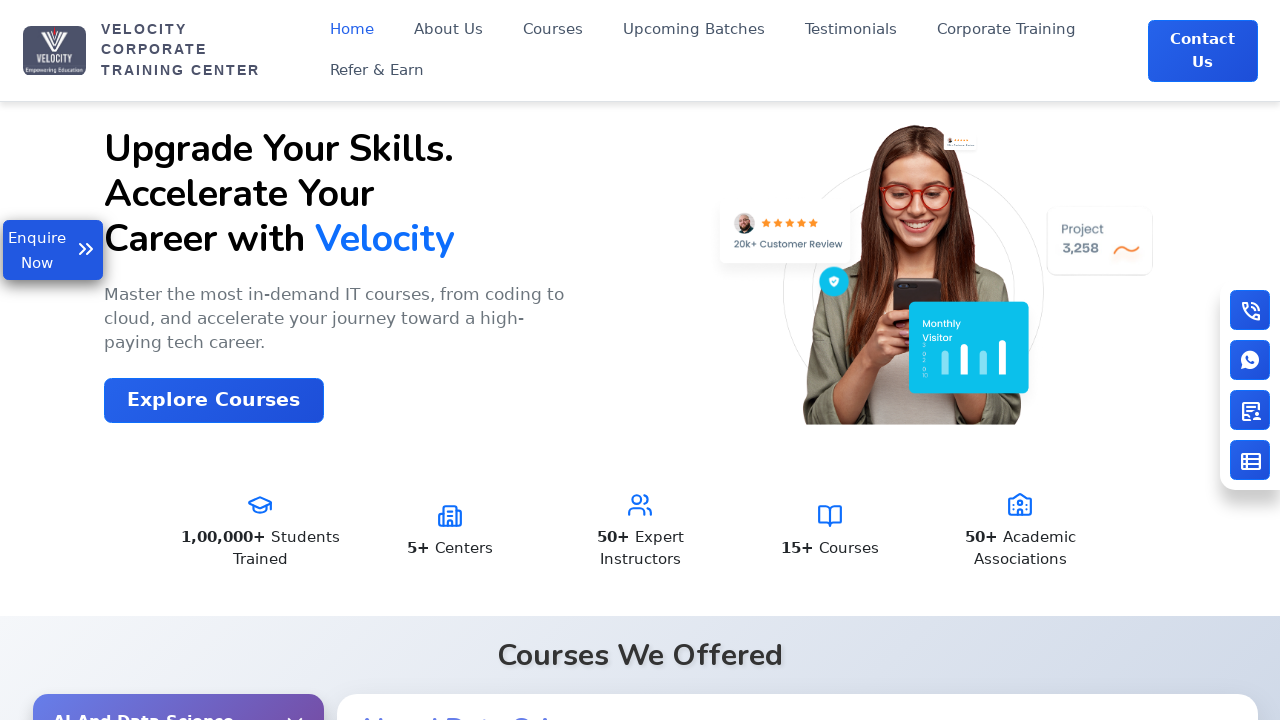

Retrieved page title: Velocity | India's No.1 Top IT Training Institute
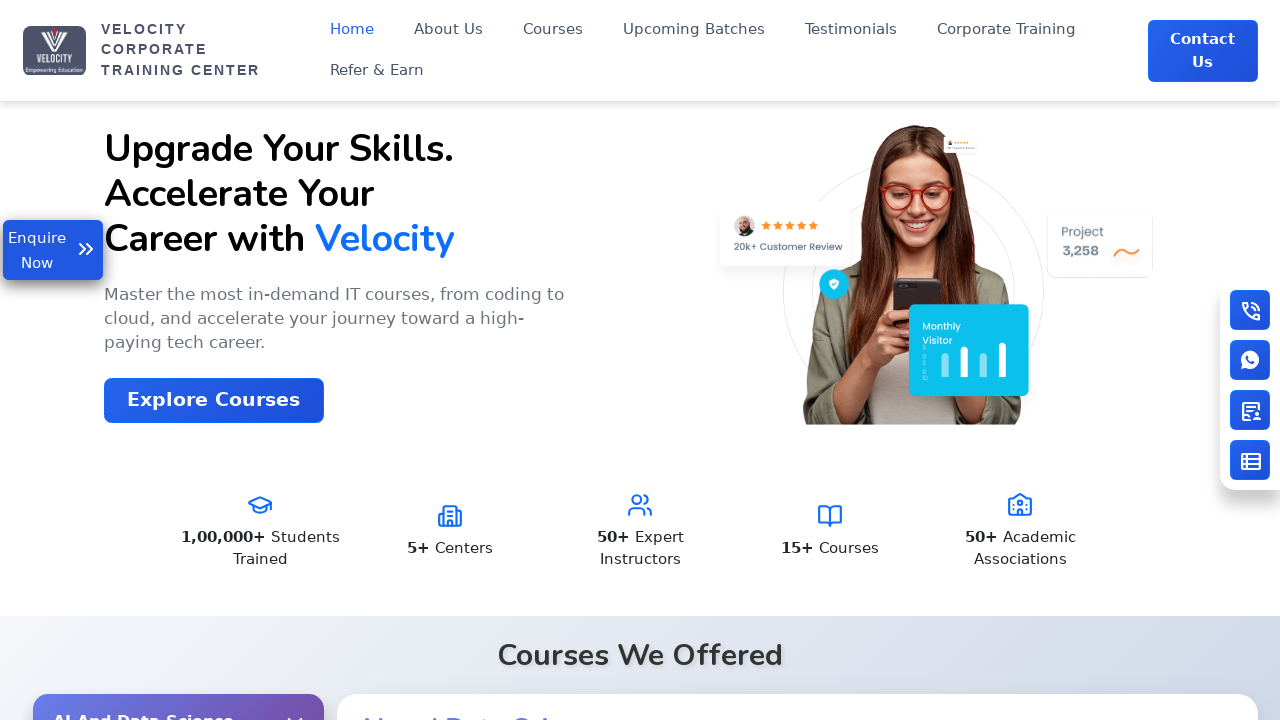

Printed title to console: Velocity | India's No.1 Top IT Training Institute
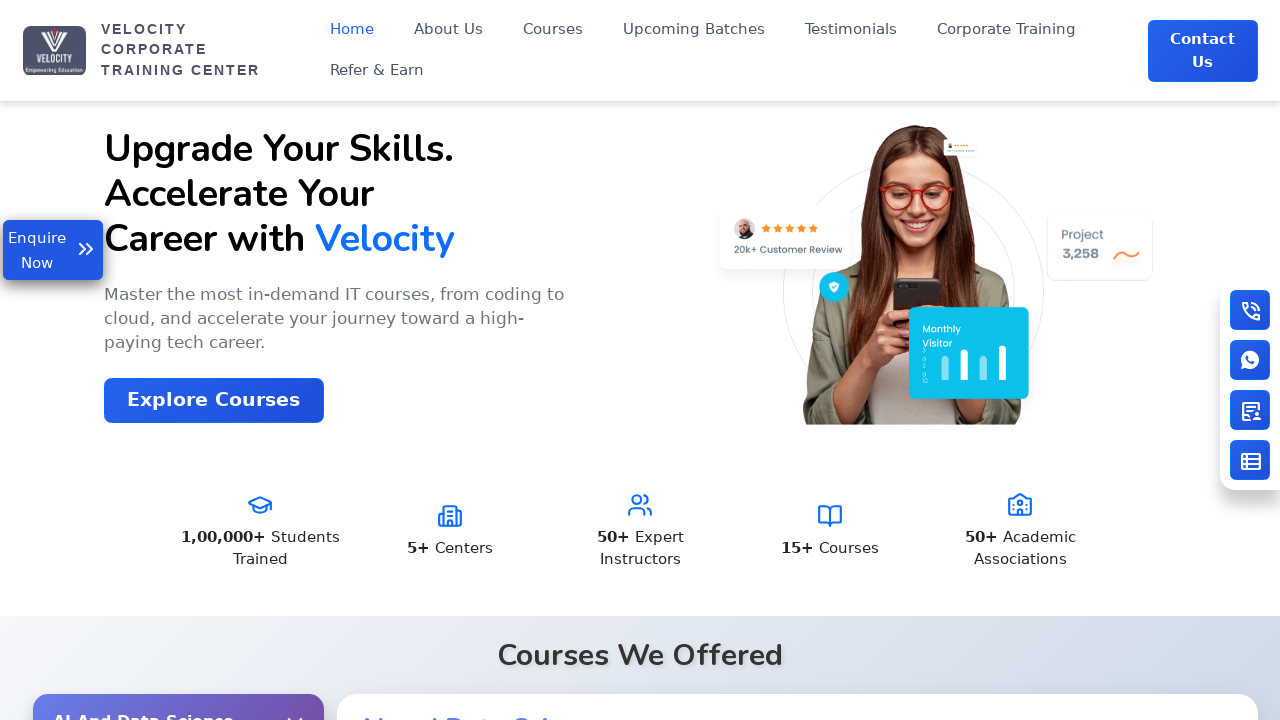

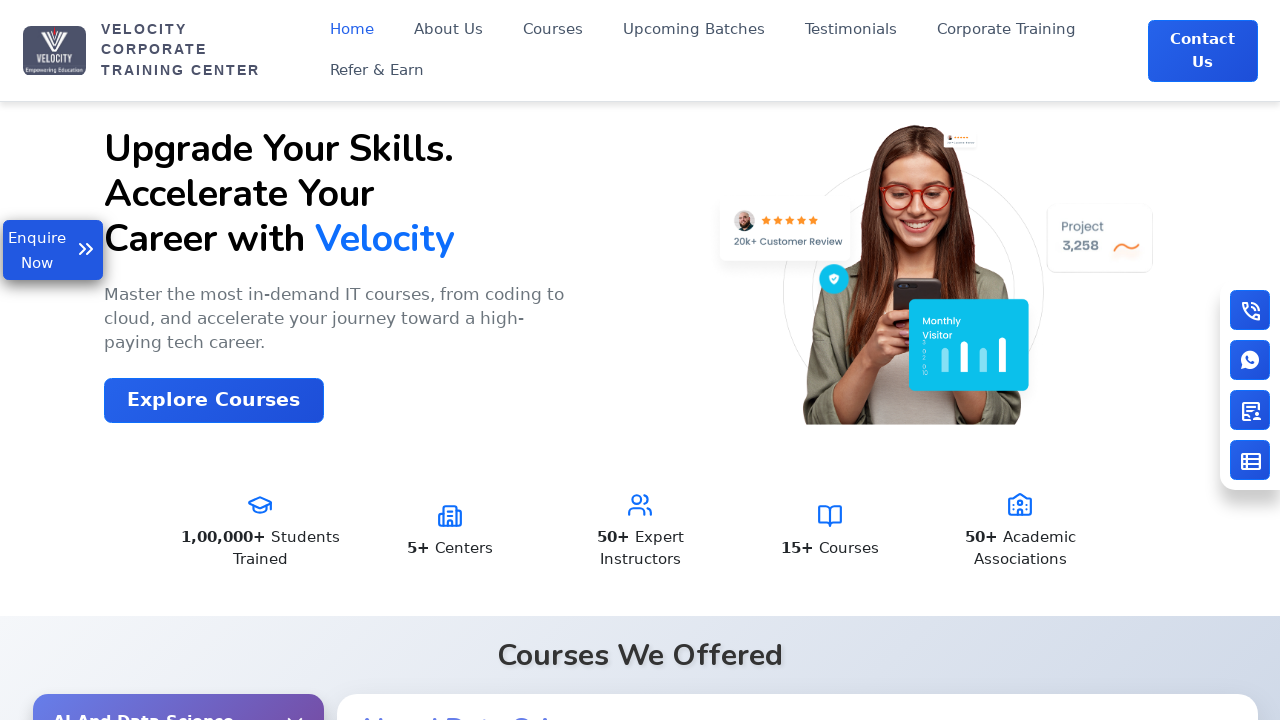